Navigates to Moneycontrol financial website and clicks on the first stock in the "Most Active" stocks section to view its details.

Starting URL: https://www.moneycontrol.com/

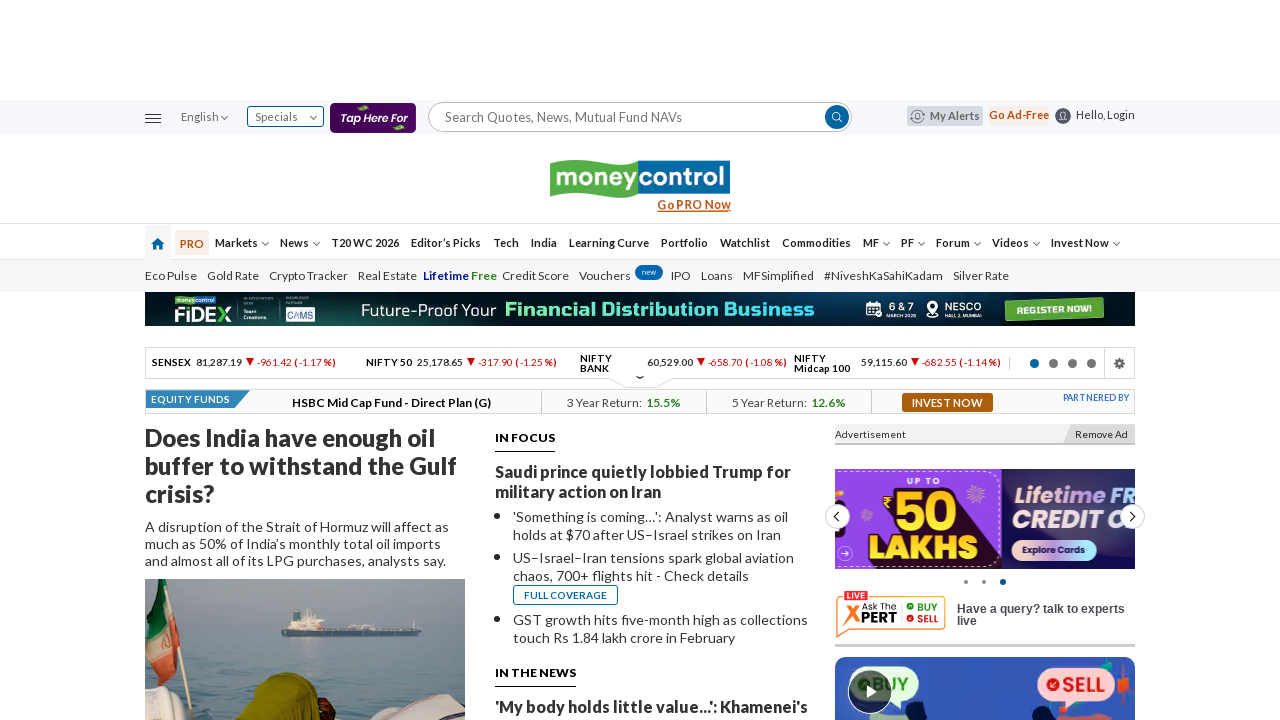

Waited for Moneycontrol page to fully load (networkidle)
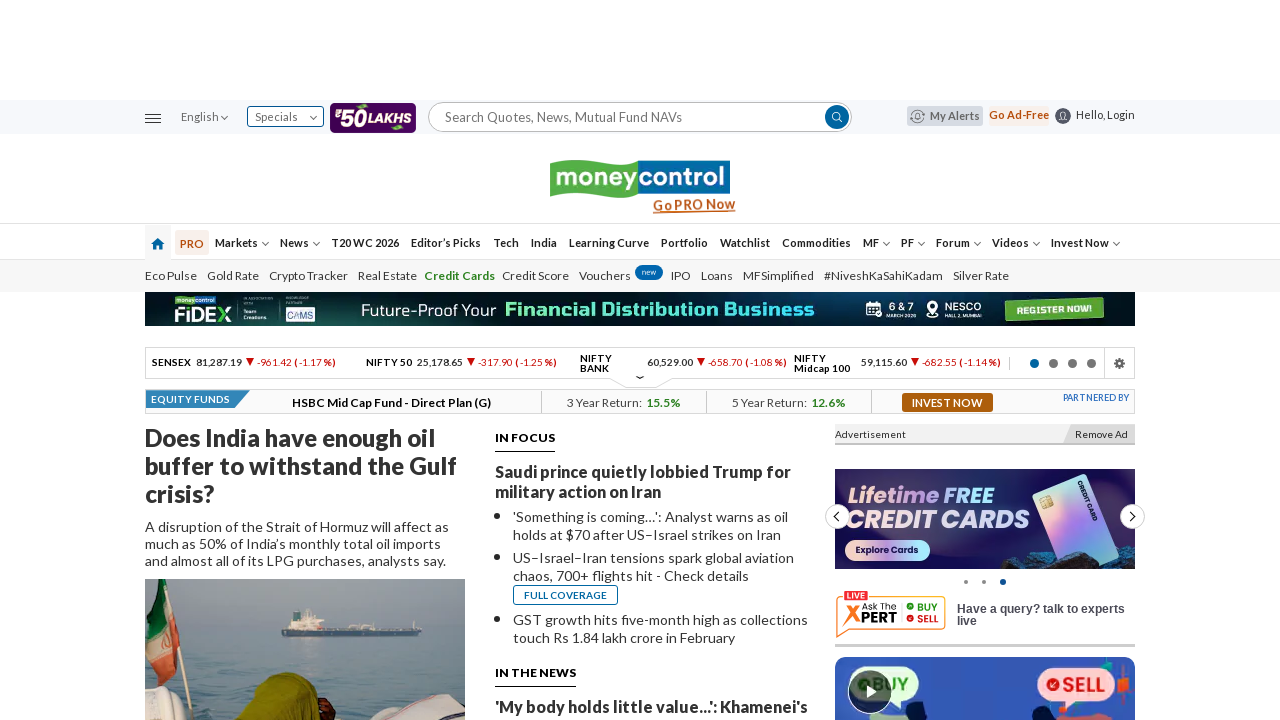

Clicked on the first stock in the 'Most Active' section at (879, 292) on xpath=//a[text()='Most Active']/../../../div[2]/div[2]/table/tbody/tr[1]/td[1]/a
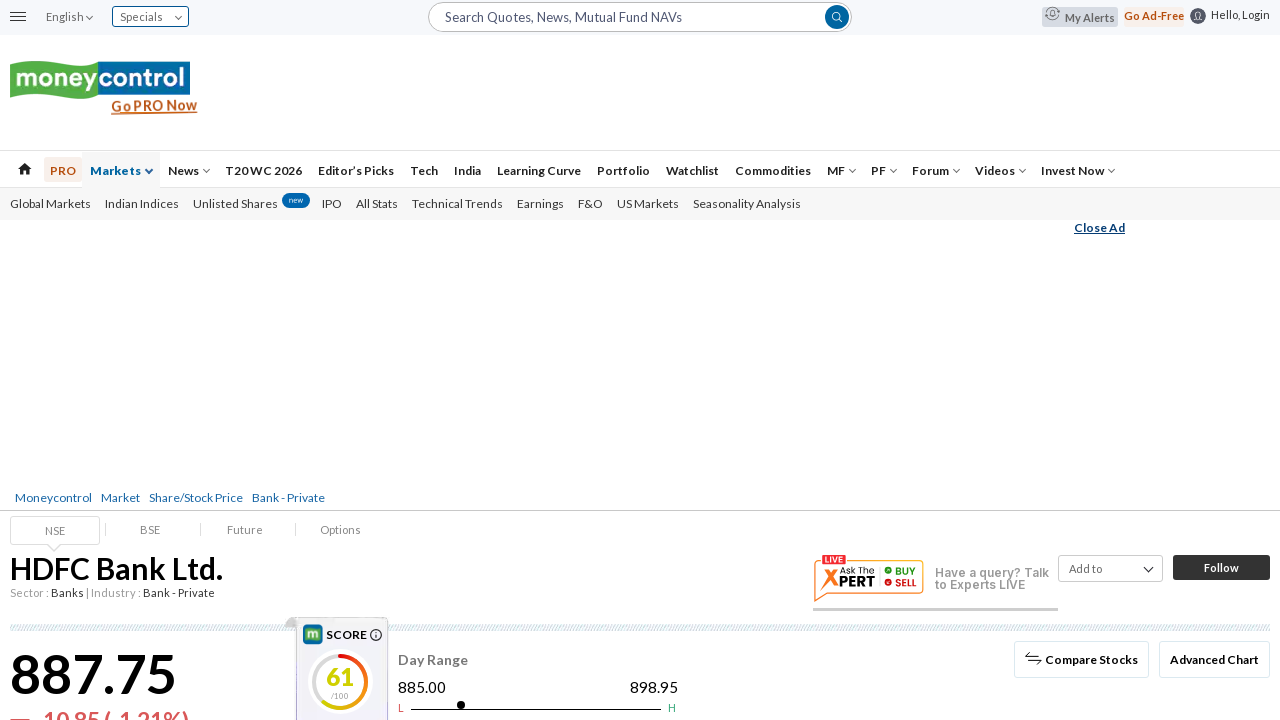

Stock details page loaded
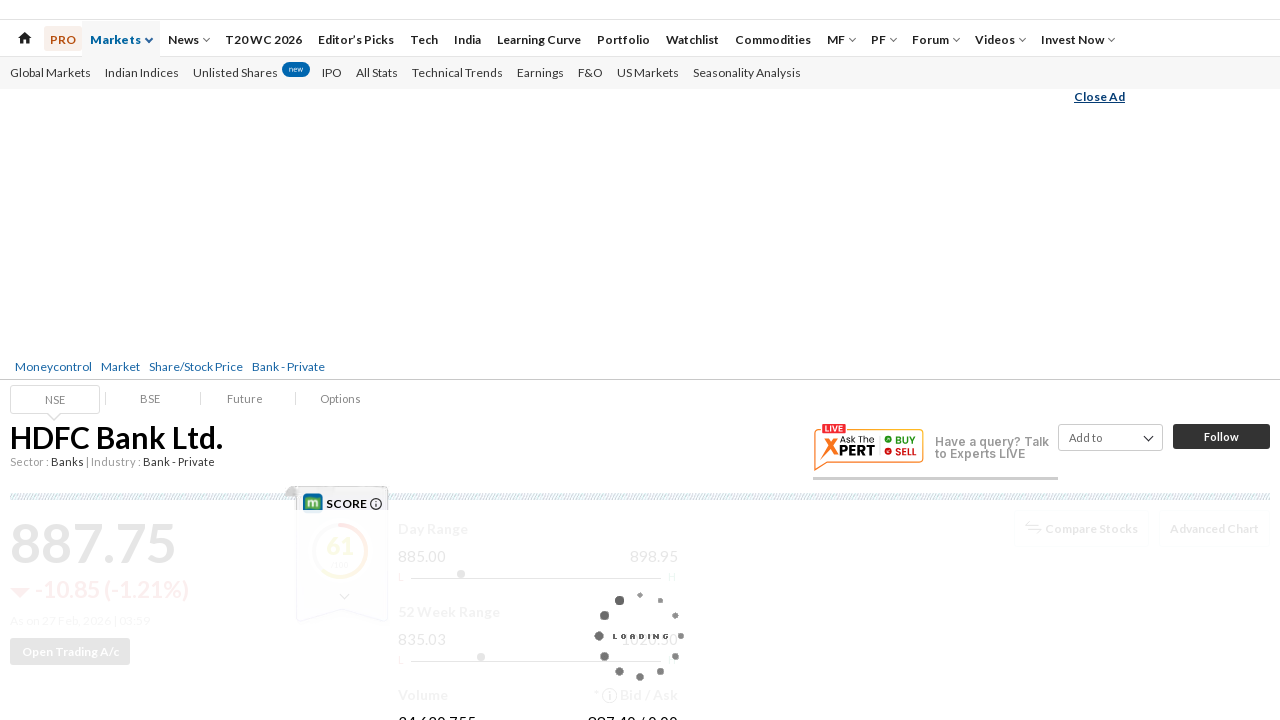

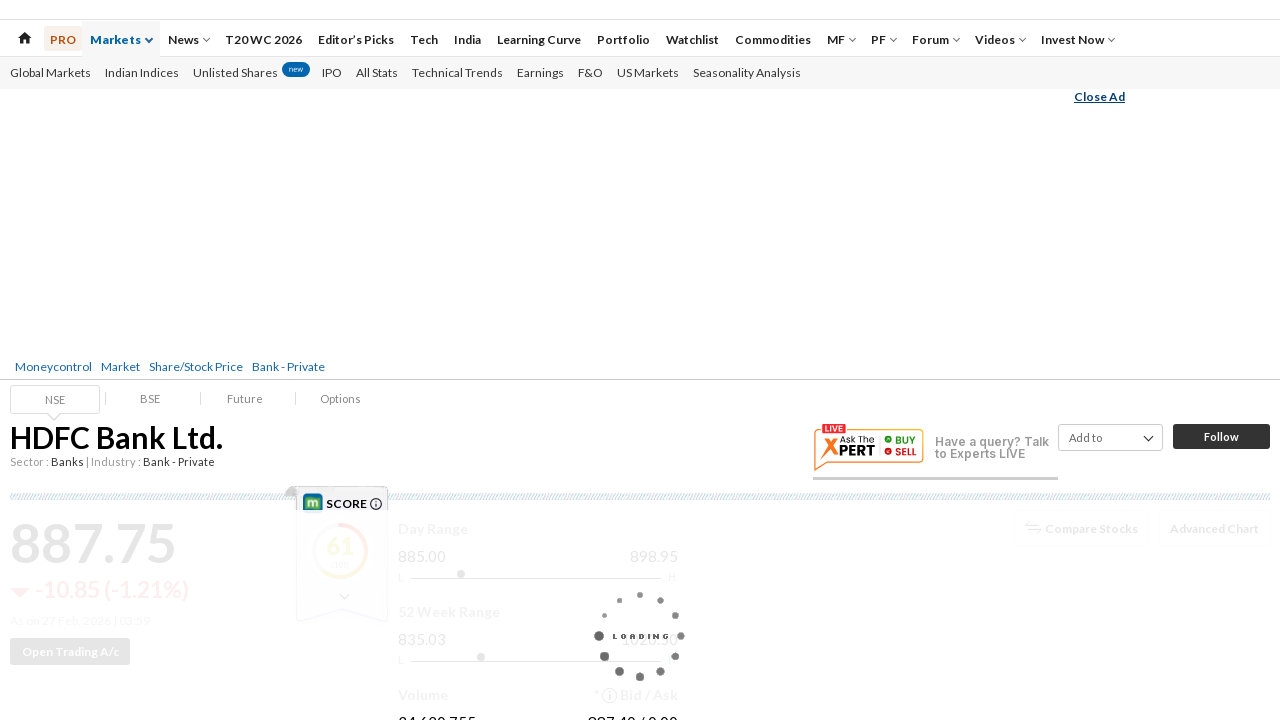